Clicks the reveal button to show a hidden input field and verifies it appears

Starting URL: https://www.selenium.dev/selenium/web/dynamic.html

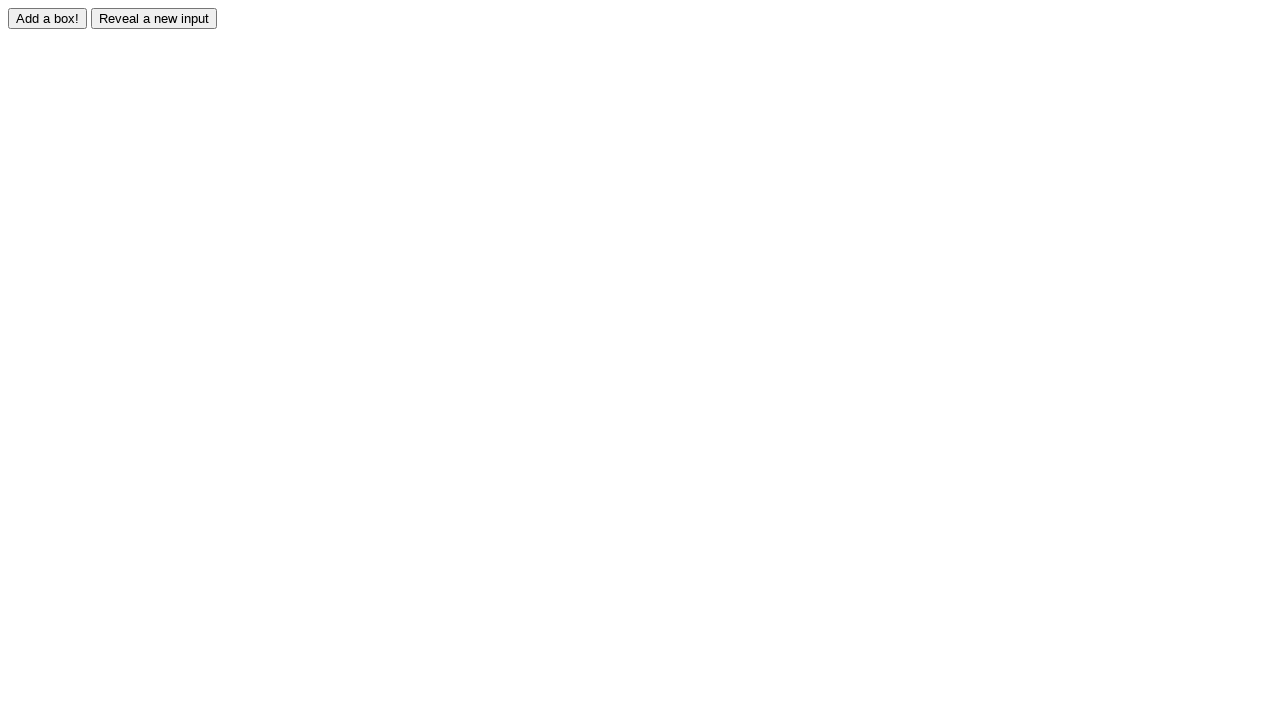

Navigated to dynamic.html page
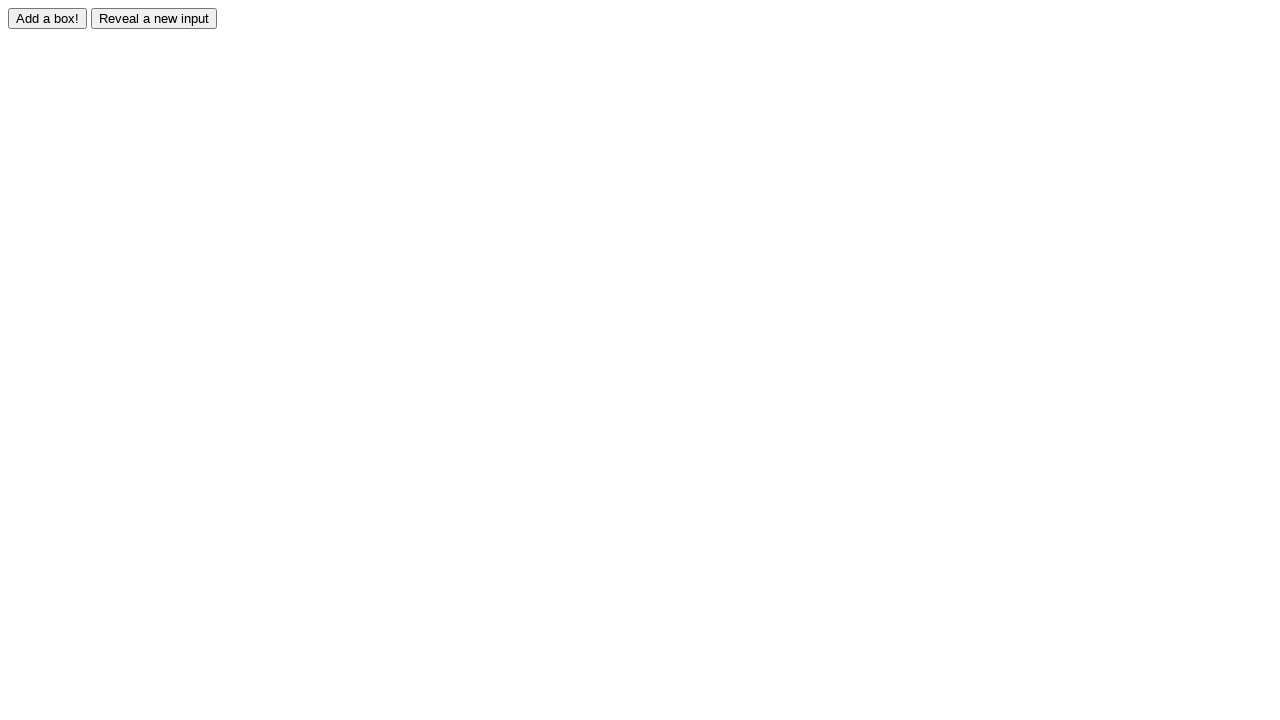

Clicked the reveal button to show hidden input field at (154, 18) on #reveal
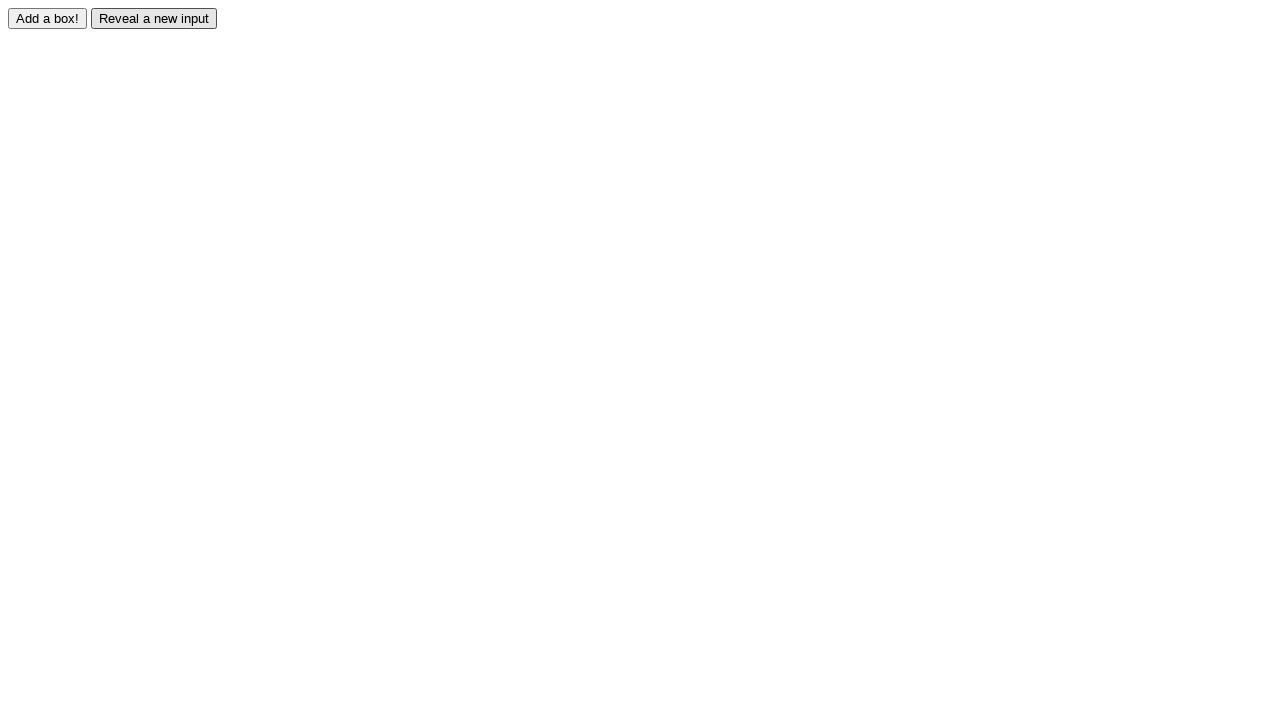

Hidden input field appeared after clicking reveal button
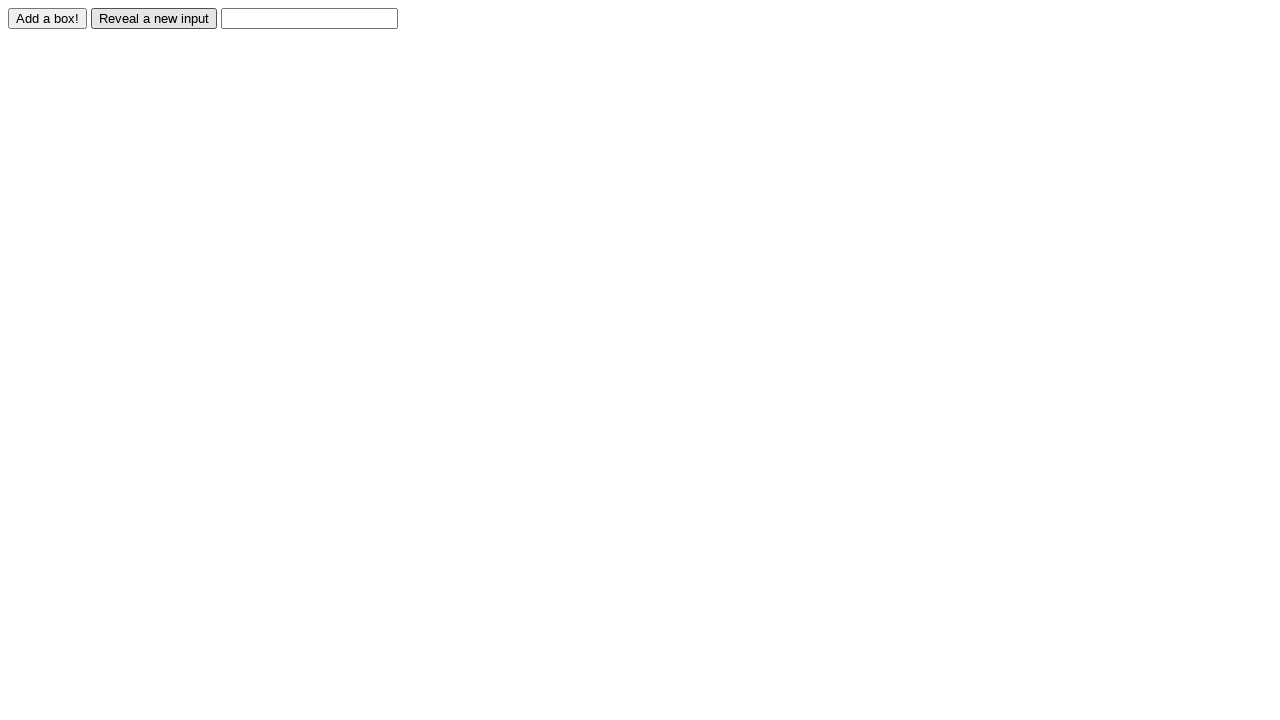

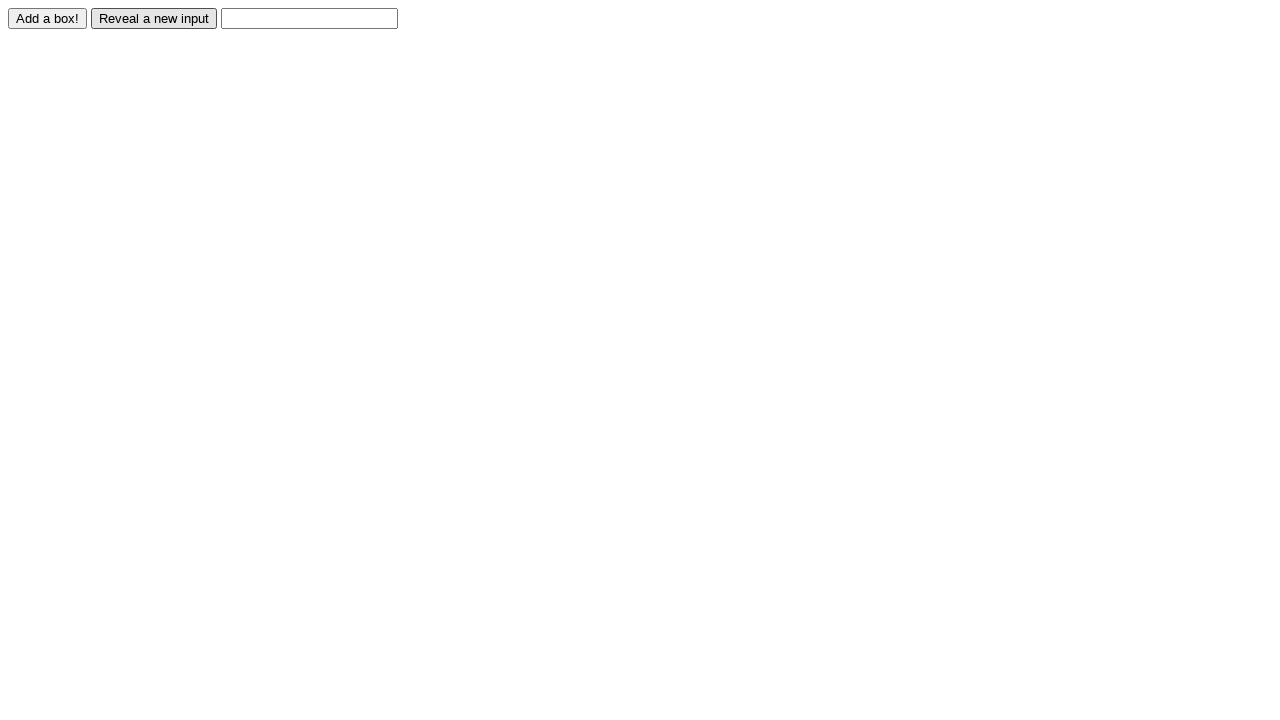